Tests checkbox interactions by verifying display state, enabled state, and toggle functionality through clicking

Starting URL: https://faculty.washington.edu/chudler/java/boxes.html

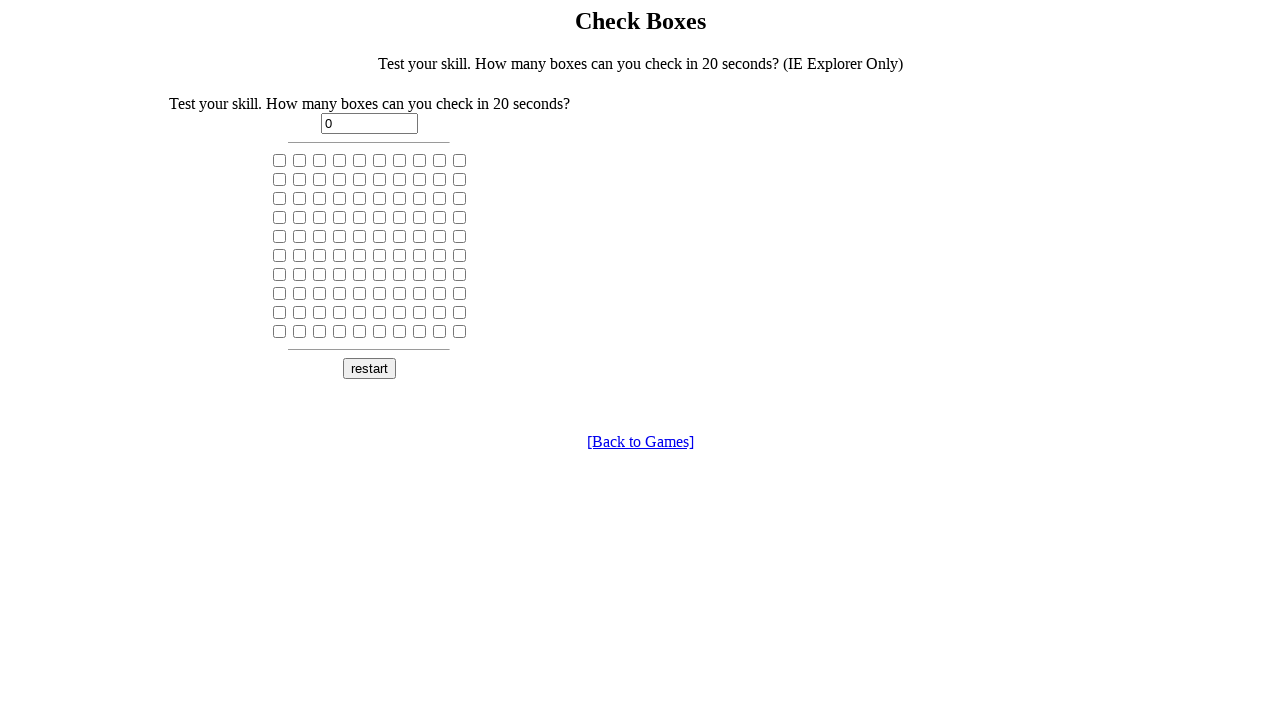

Located the 5th checkbox element on the page
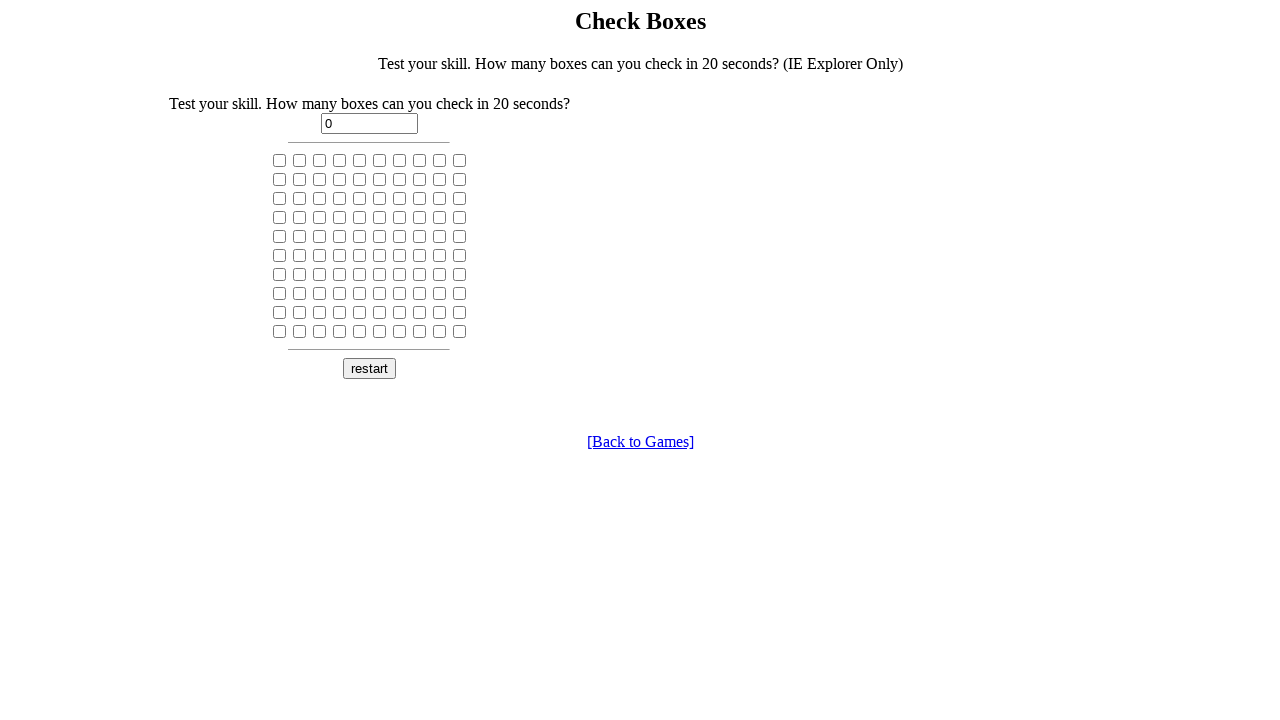

Verified that the 5th checkbox is visible
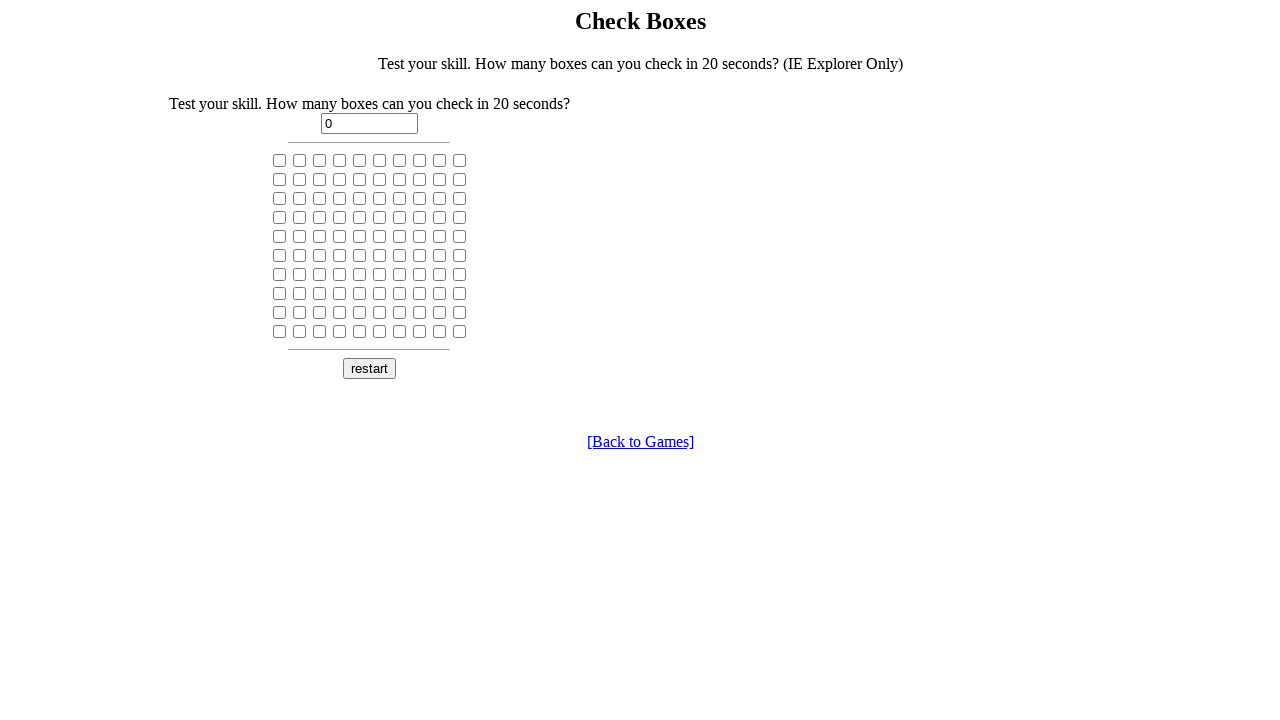

Verified that the 5th checkbox is enabled
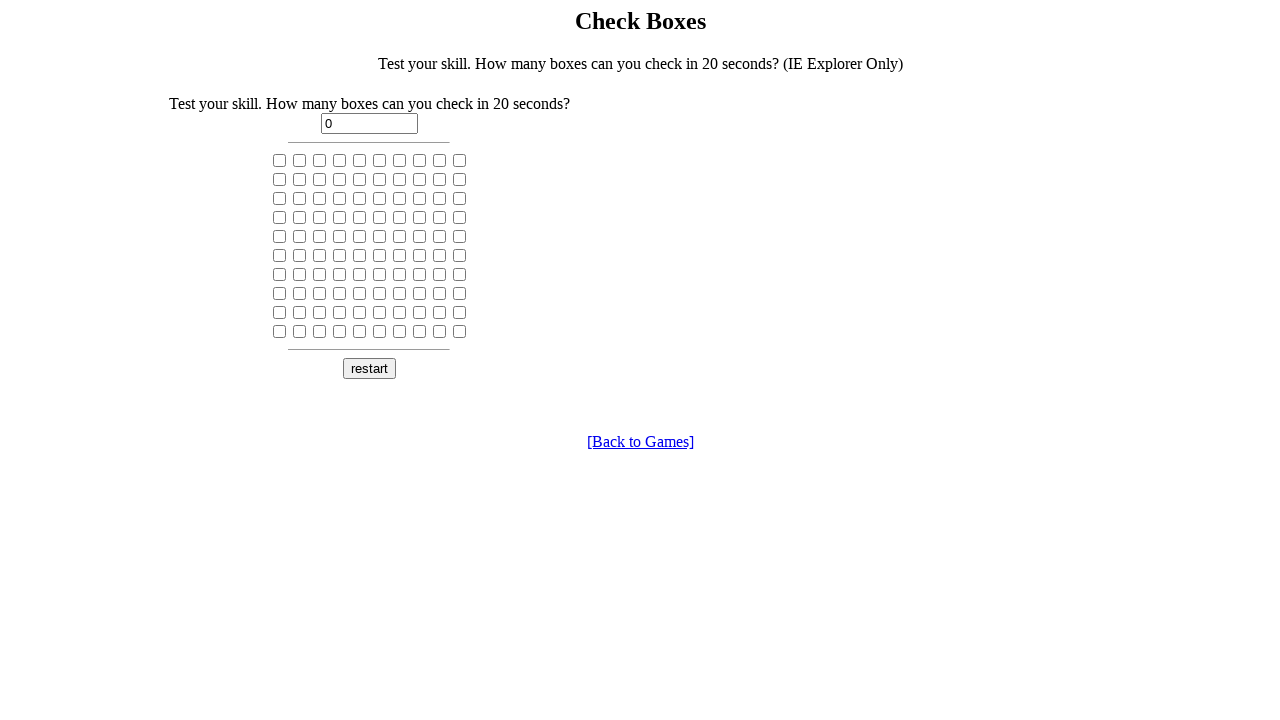

Clicked the 5th checkbox to select it at (360, 160) on (//input[@type='checkbox'])[5]
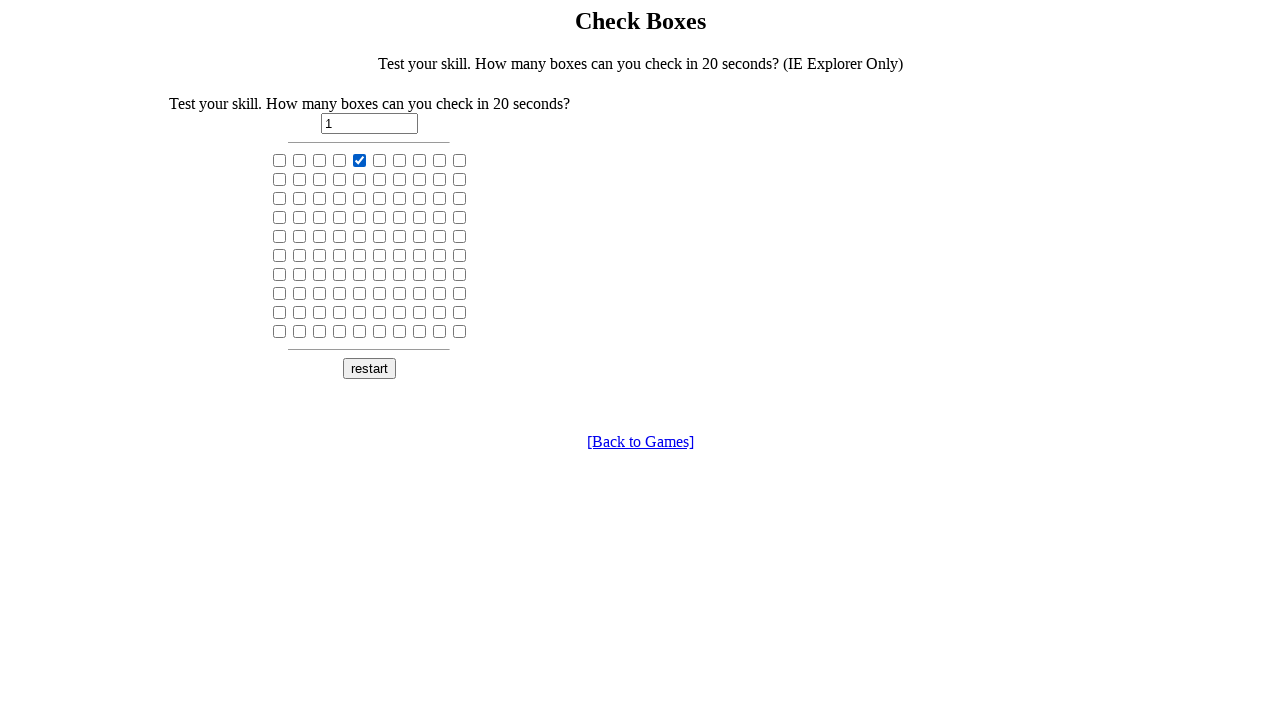

Verified that the 5th checkbox is now selected
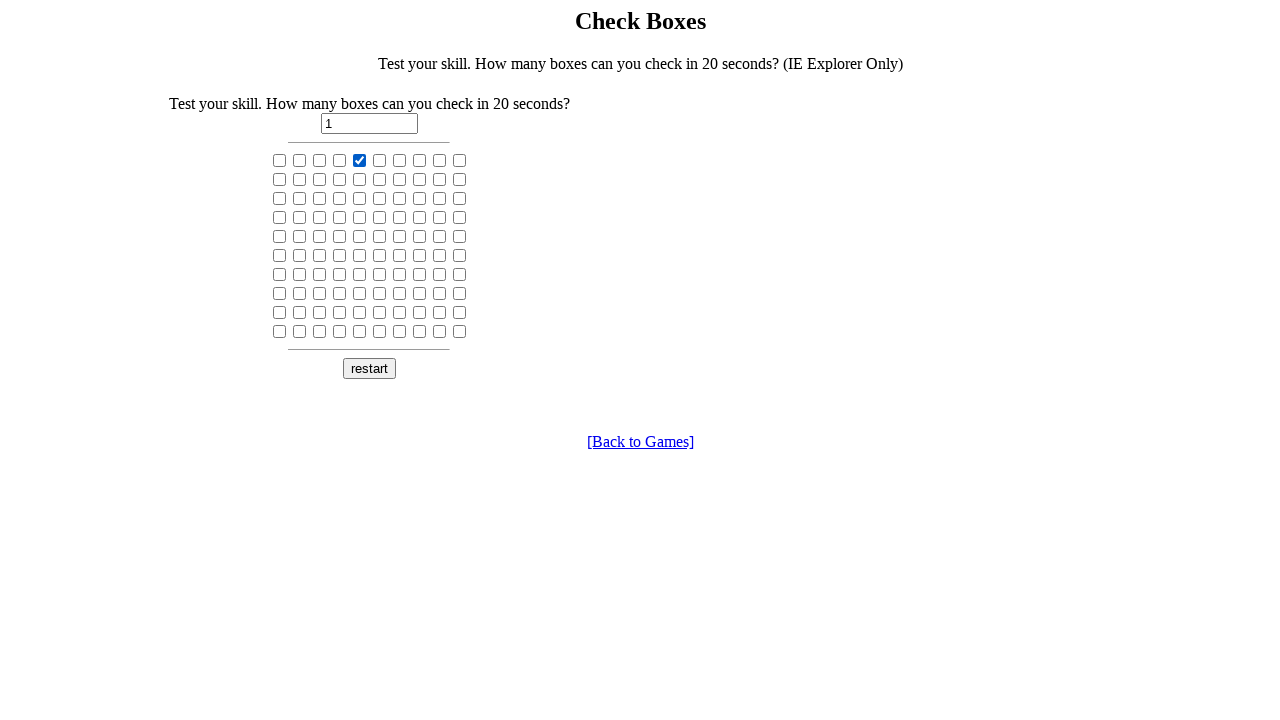

Clicked the 5th checkbox again to unselect it at (360, 160) on (//input[@type='checkbox'])[5]
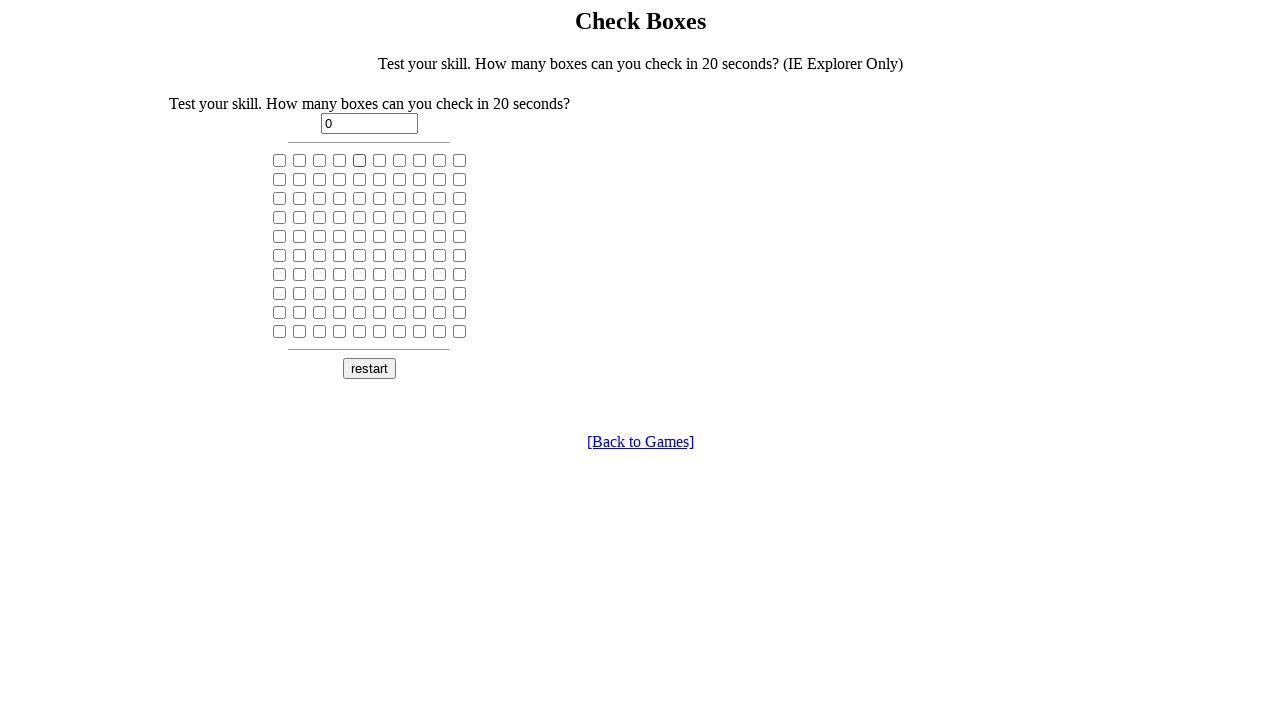

Verified that the 5th checkbox is now unselected
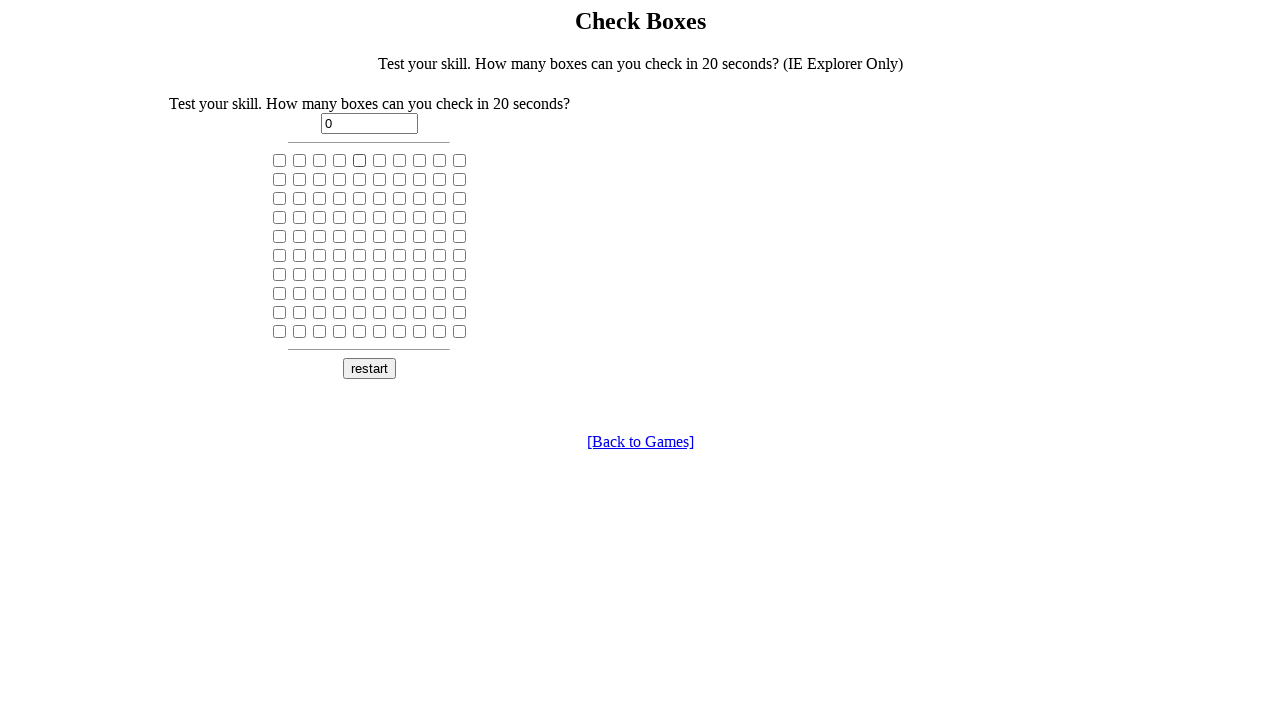

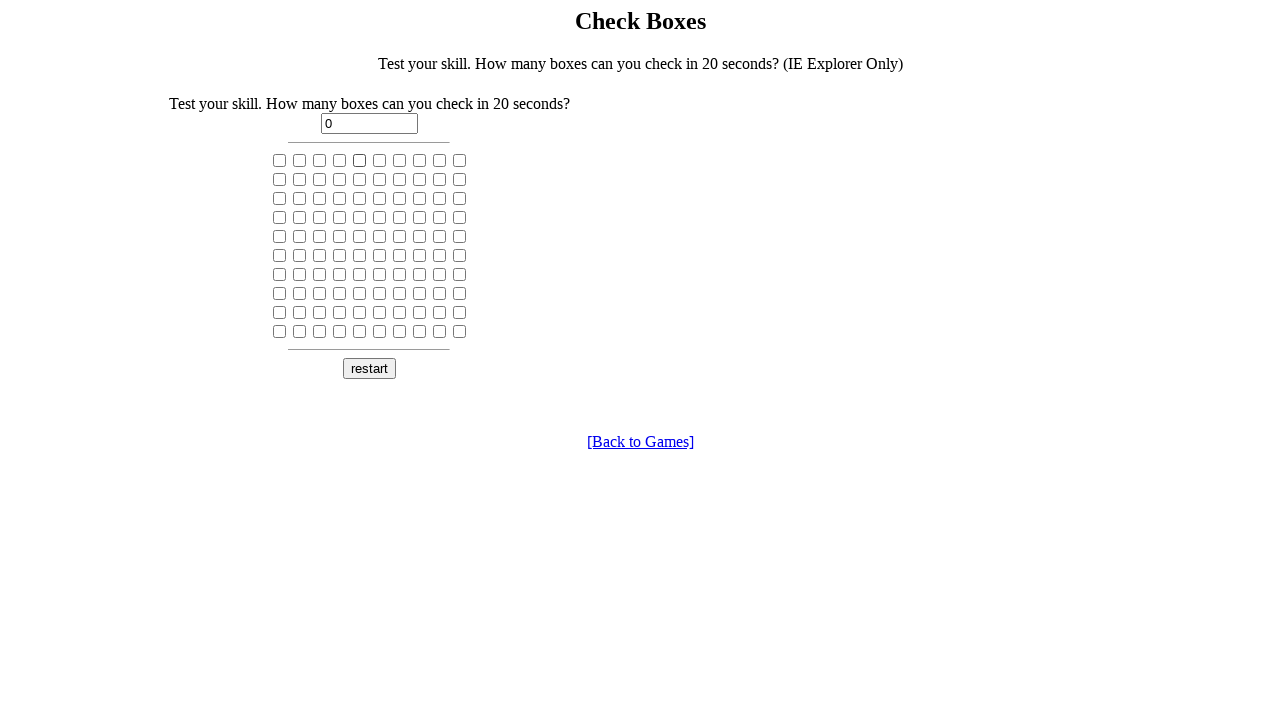